Tests a registration form by filling in first name, last name, and email fields, then submitting and verifying the success message

Starting URL: http://suninjuly.github.io/registration1.html

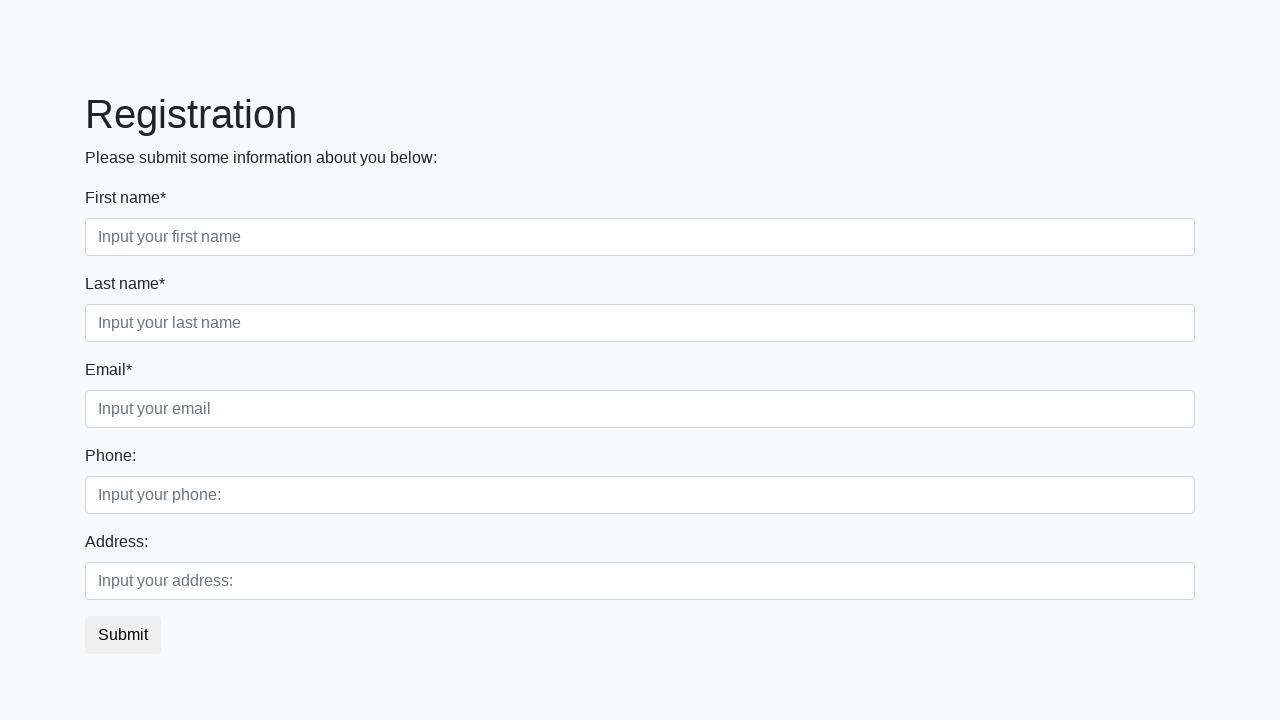

Filled first name field with 'John' on div[class="first_block"] div[class="form-group first_class"] input[type="text"]
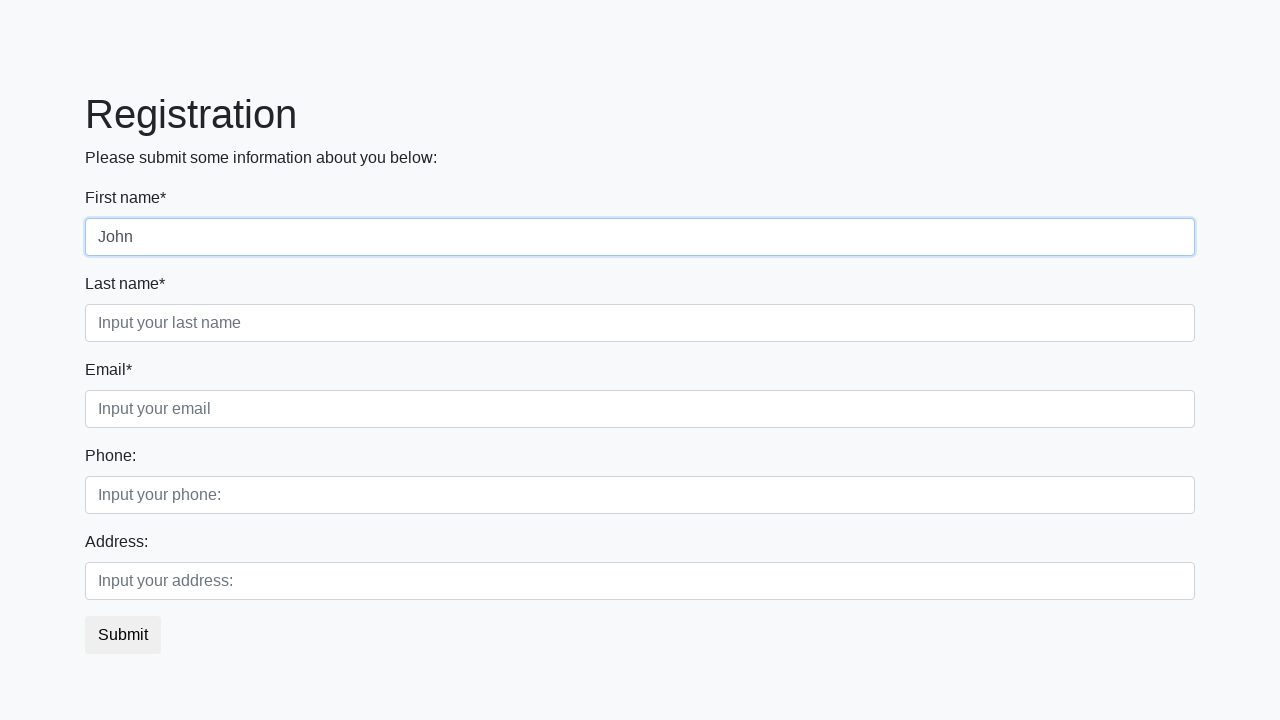

Filled last name field with 'Smith' on div[class="first_block"] div[class="form-group second_class"] input[type="text"]
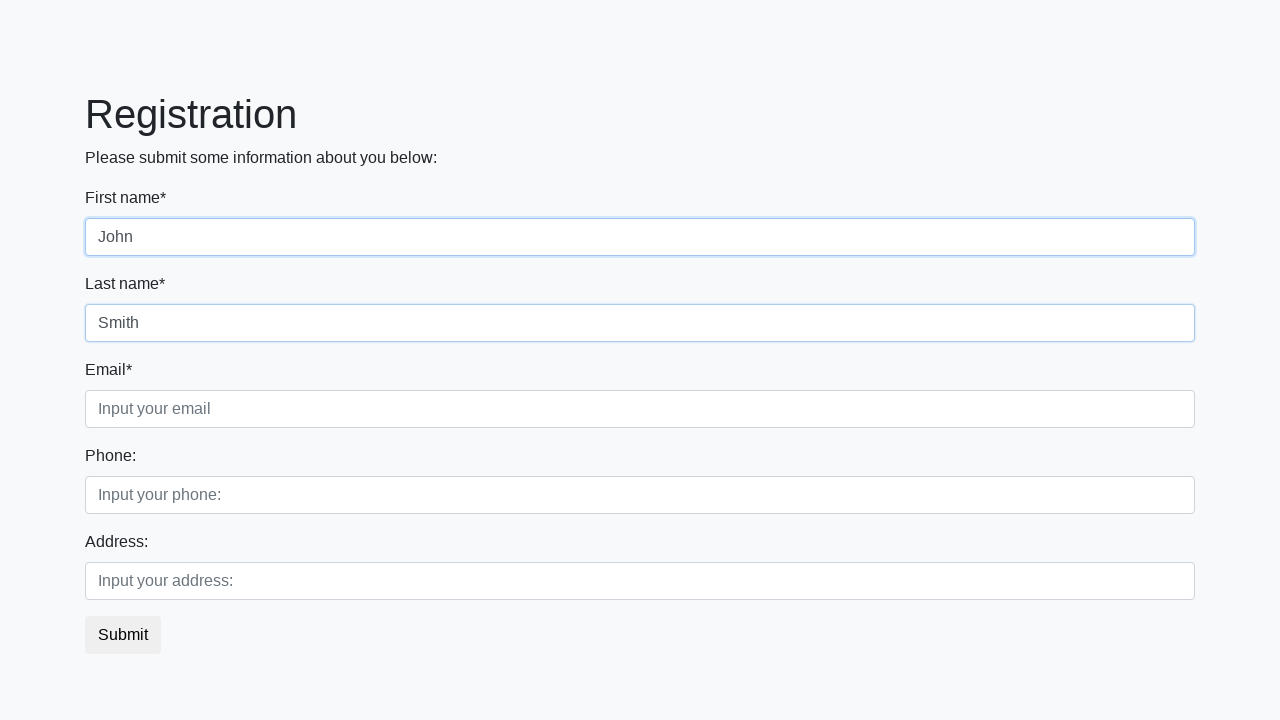

Filled email field with 'john.smith@example.com' on div[class="first_block"] div[class="form-group third_class"] input[type="text"]
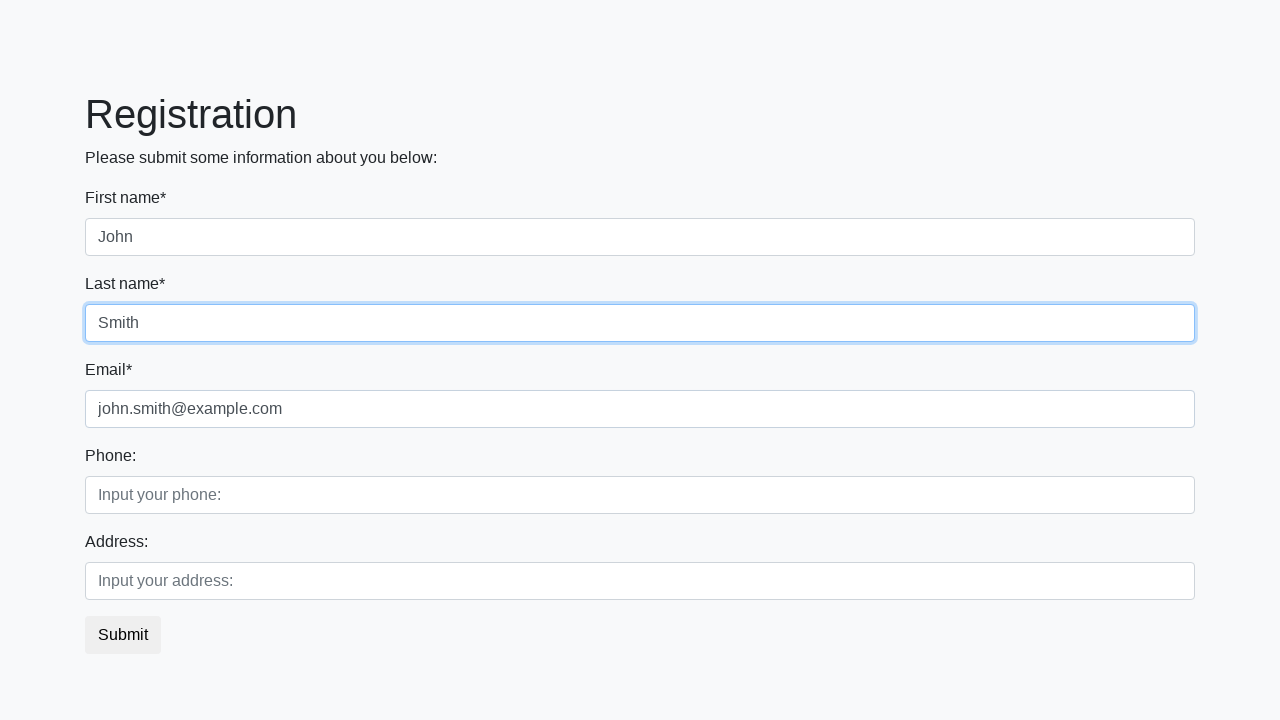

Clicked submit button to submit registration form at (123, 635) on button[type="submit"]
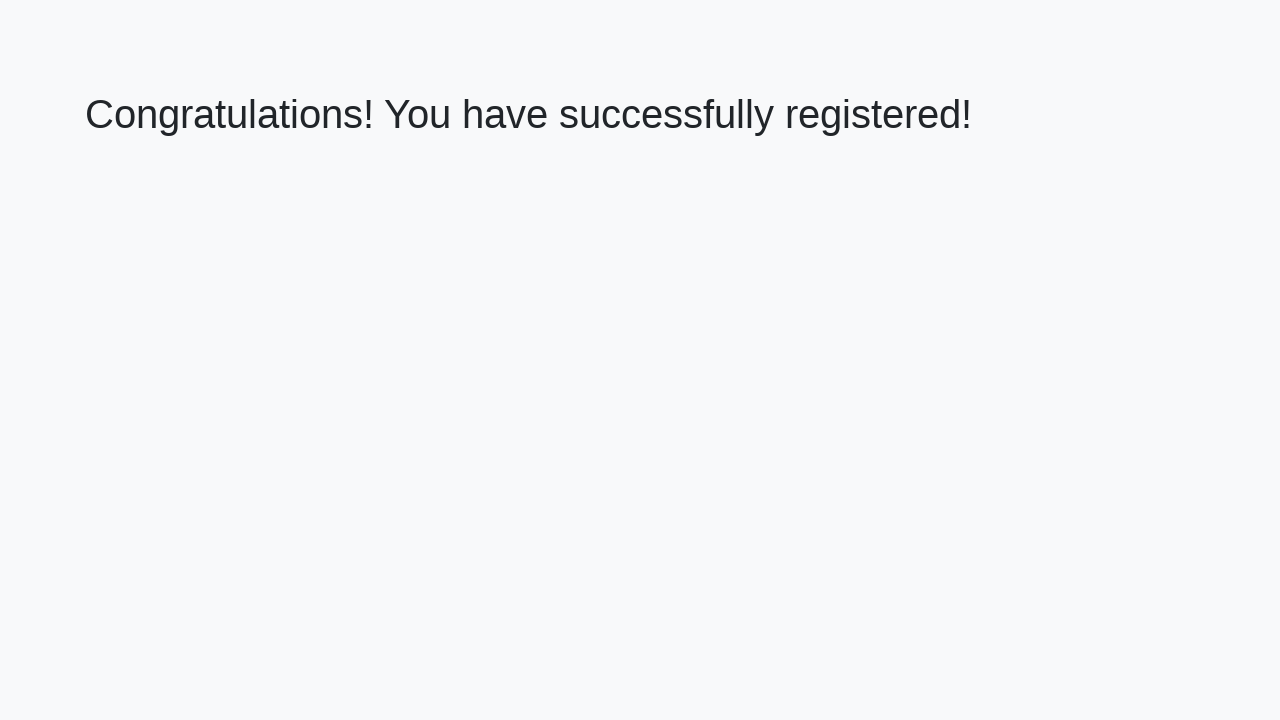

Waited for success message heading to appear
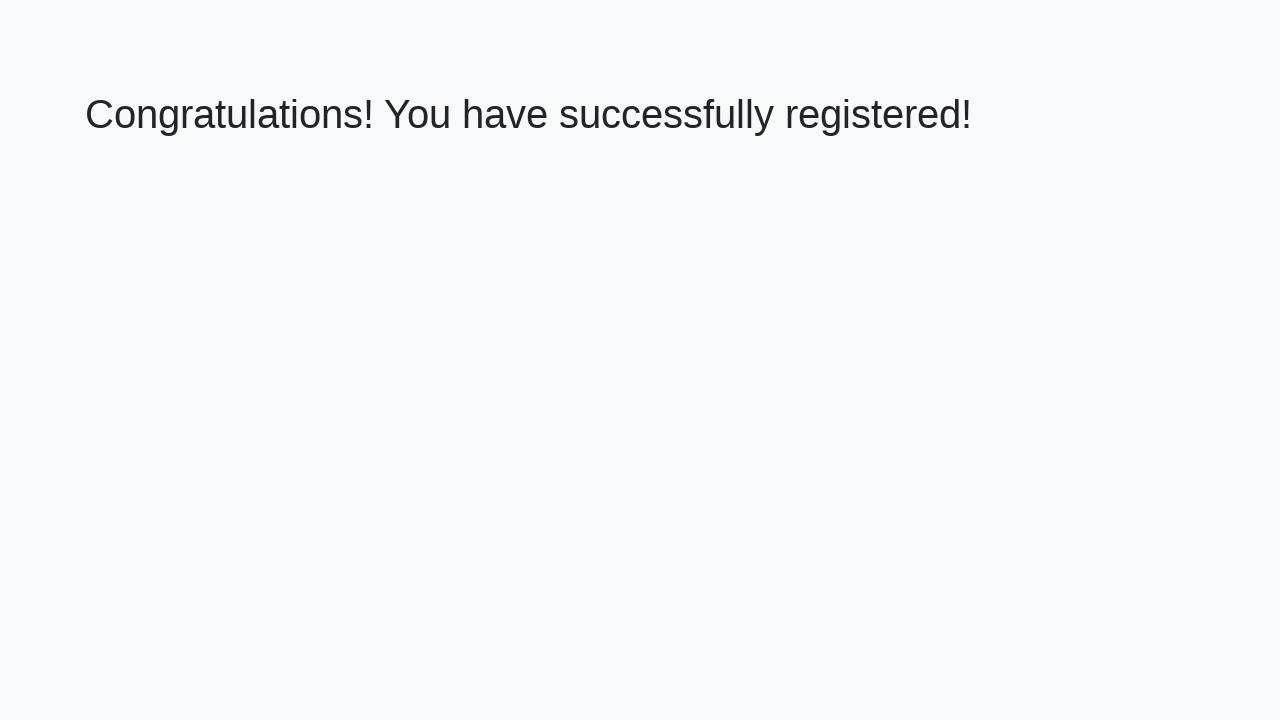

Retrieved success message text content
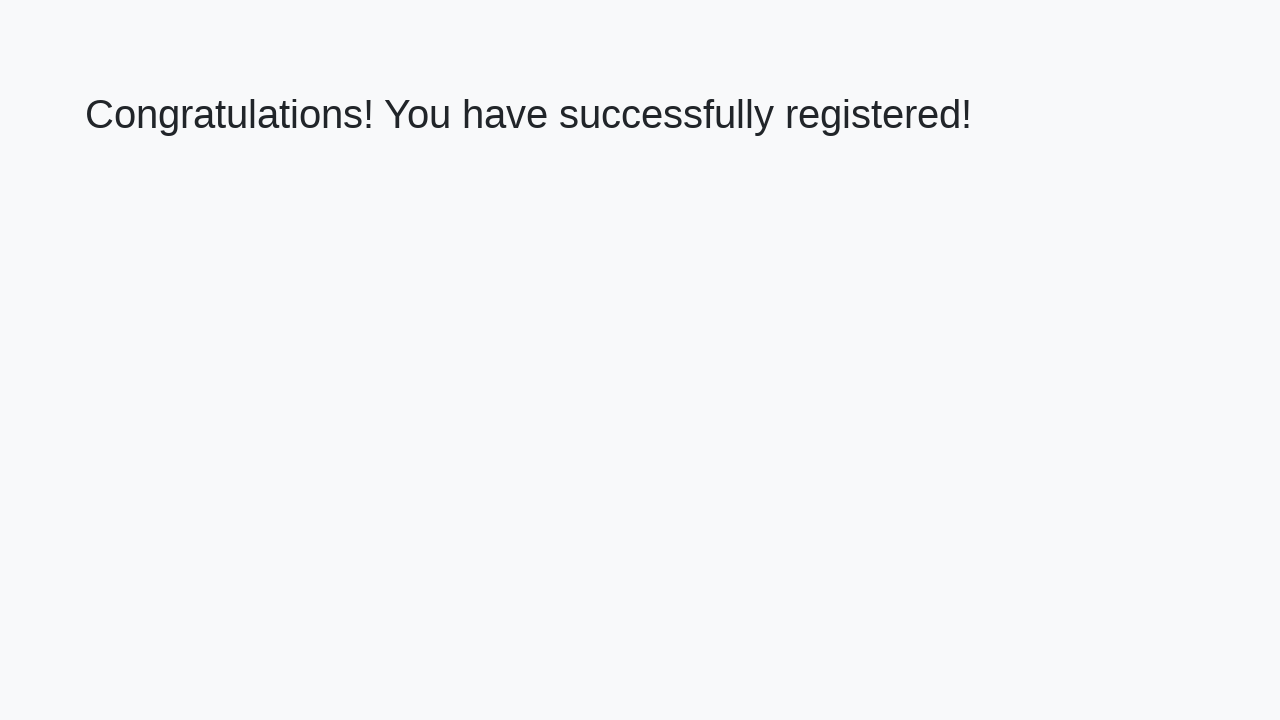

Verified success message: 'Congratulations! You have successfully registered!'
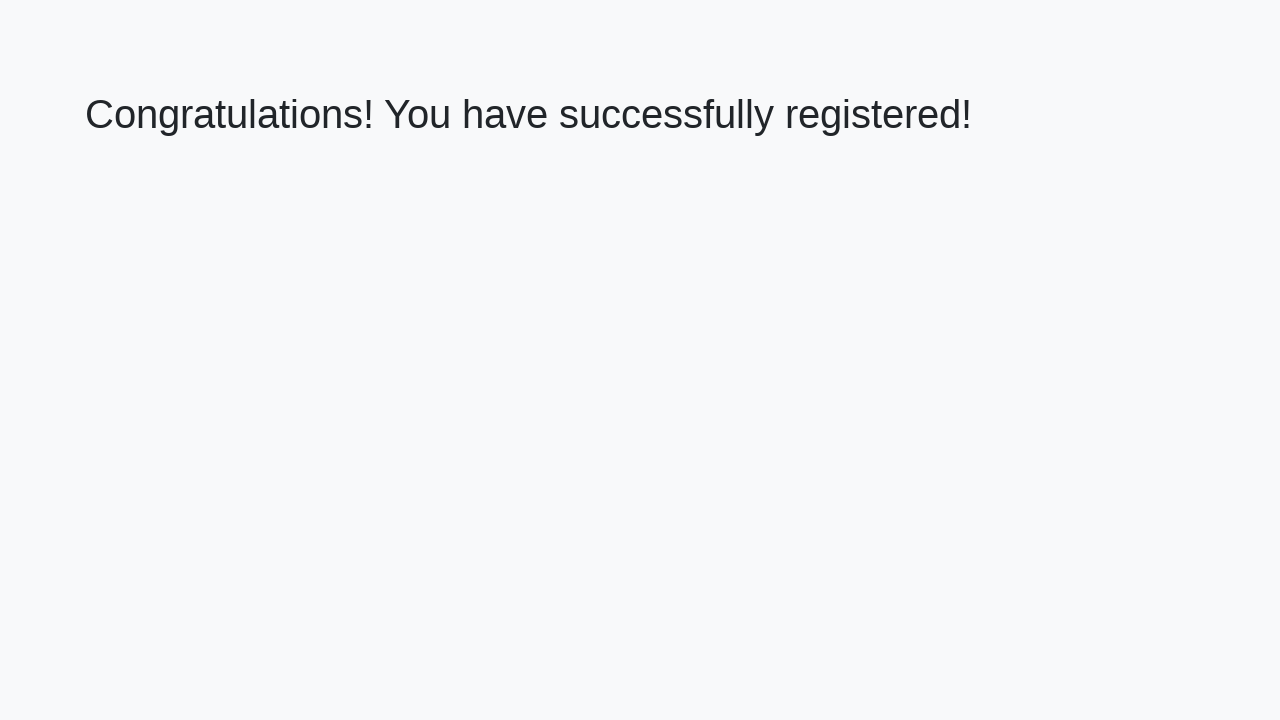

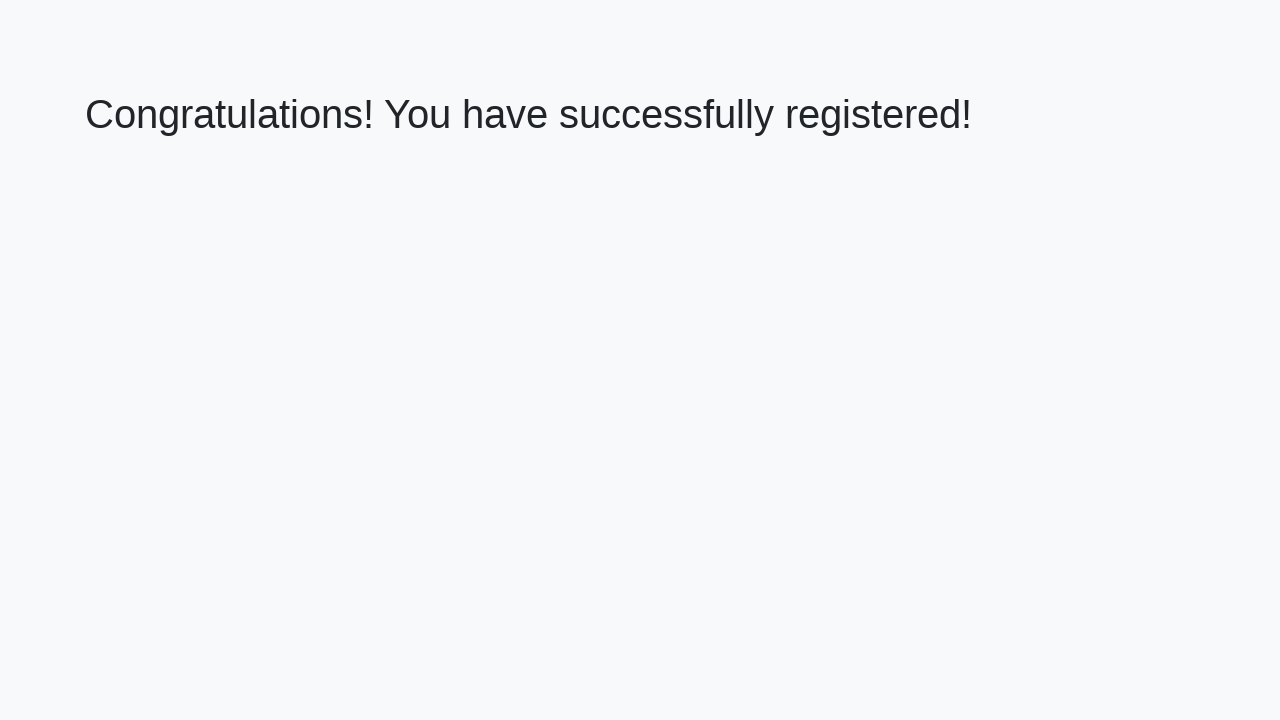